Navigates to an automation practice page, scrolls to a web table section, and verifies the table structure by locating rows and columns

Starting URL: https://rahulshettyacademy.com/AutomationPractice/

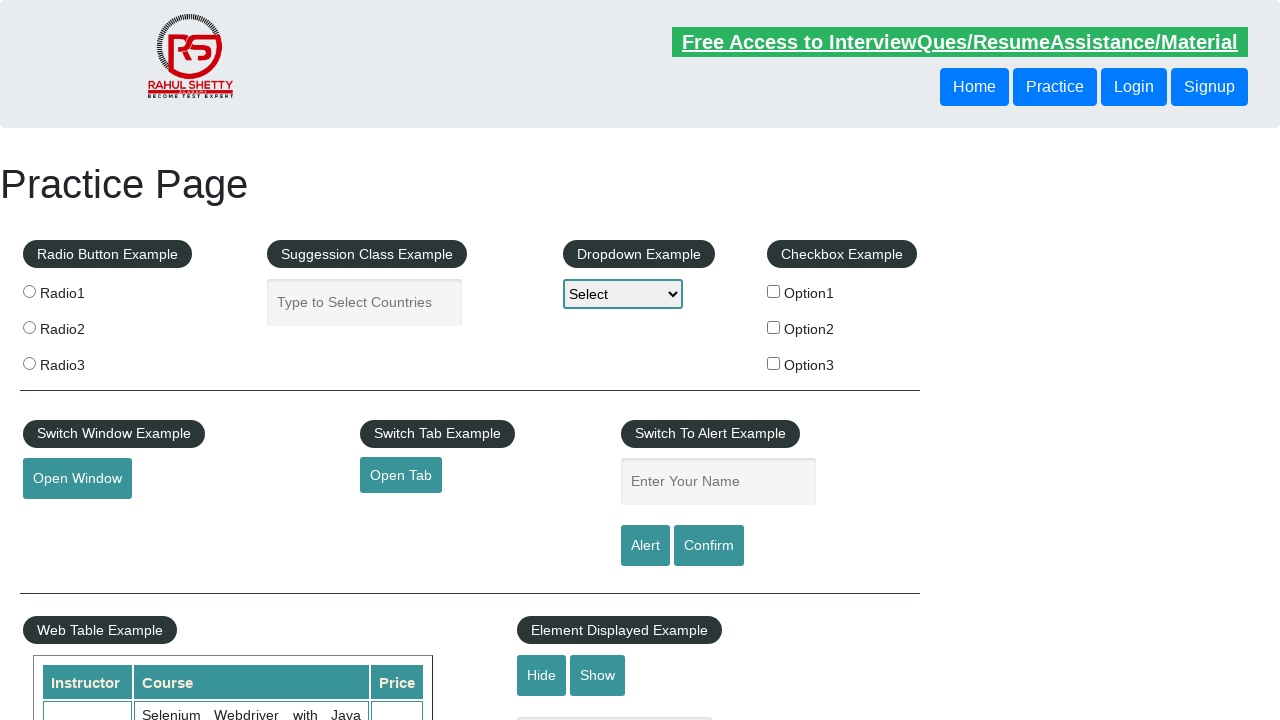

Scrolled down 700 pixels to view web table section
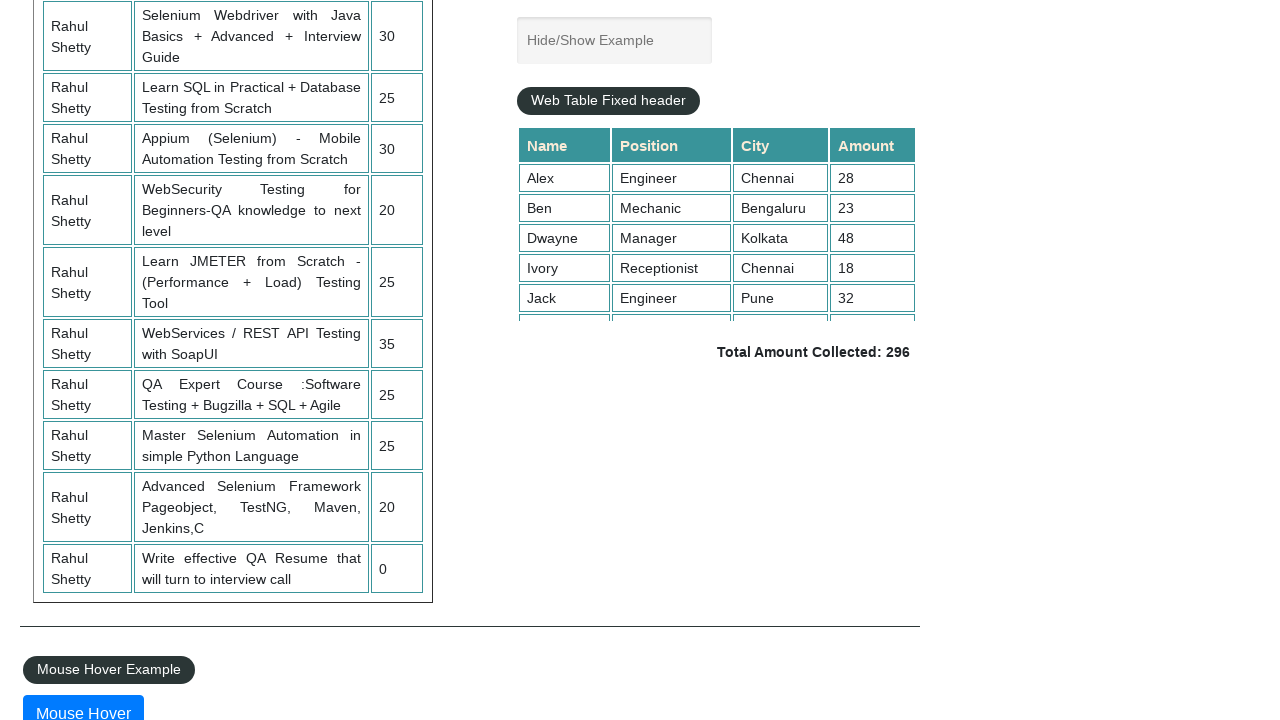

Web table with name 'courses' is now visible
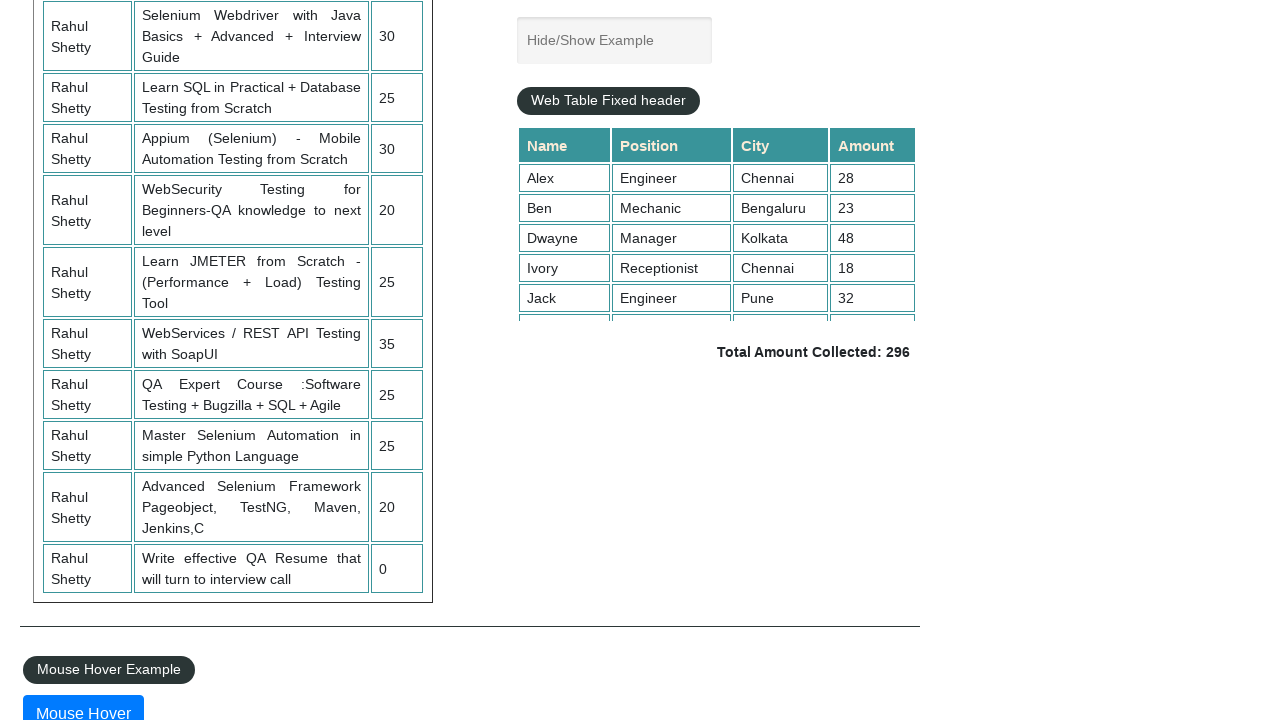

Verified table rows are present in the courses table
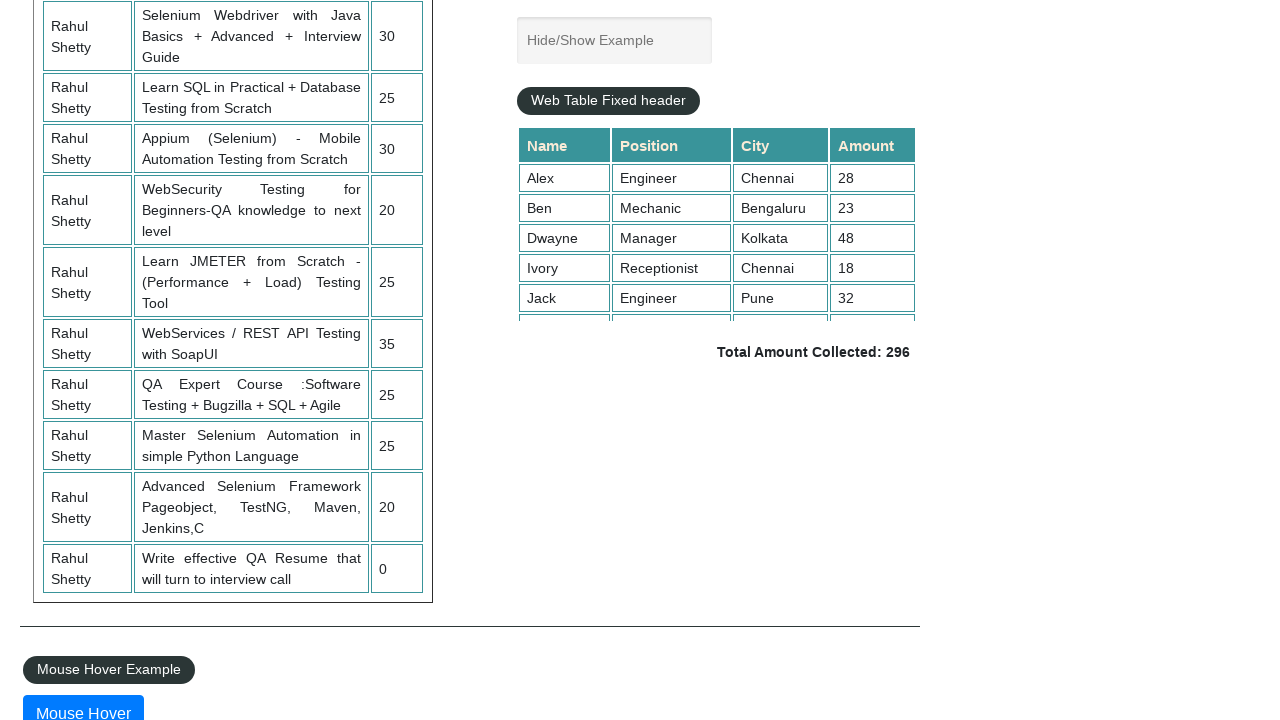

Verified table headers are present in the first row
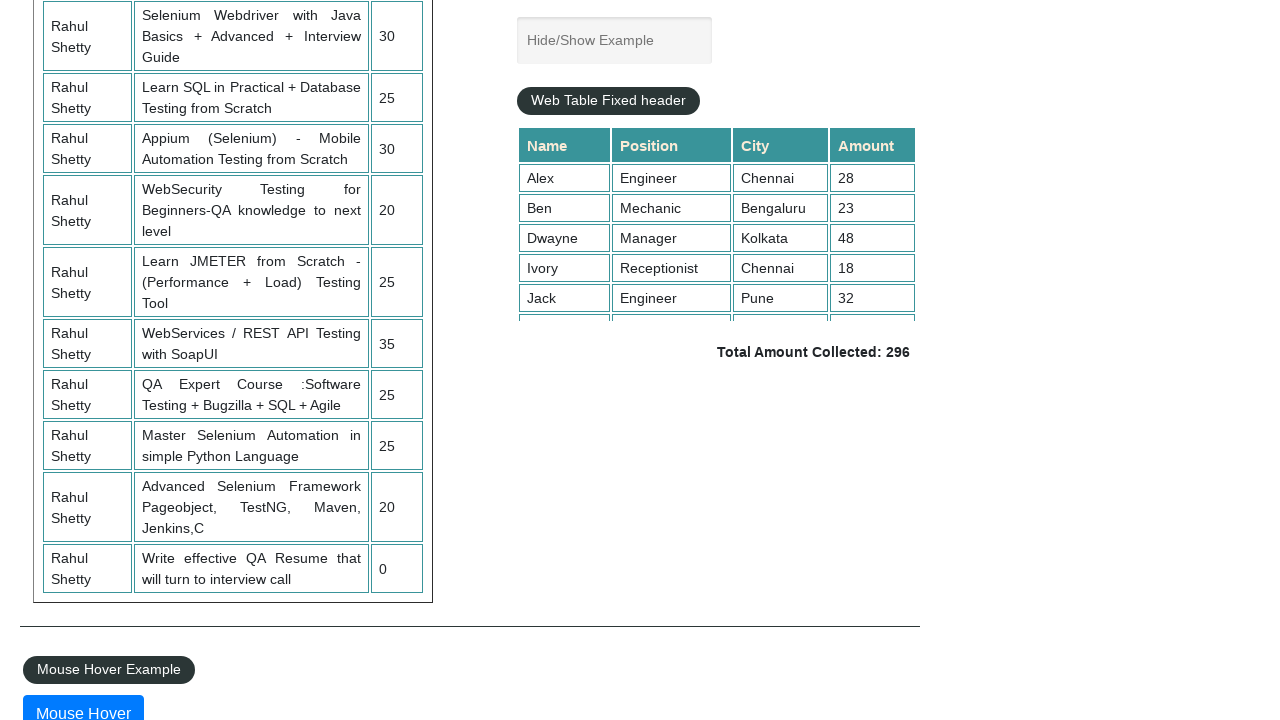

Verified second data row with table cells exists in the courses table
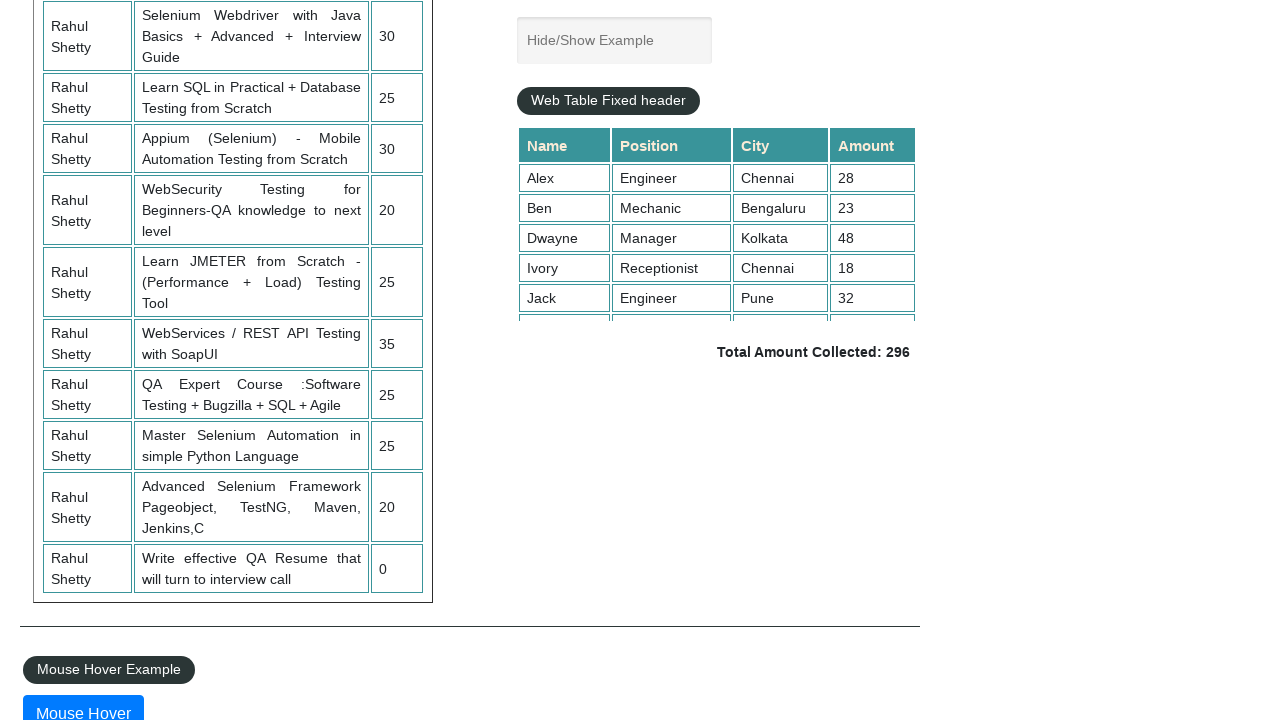

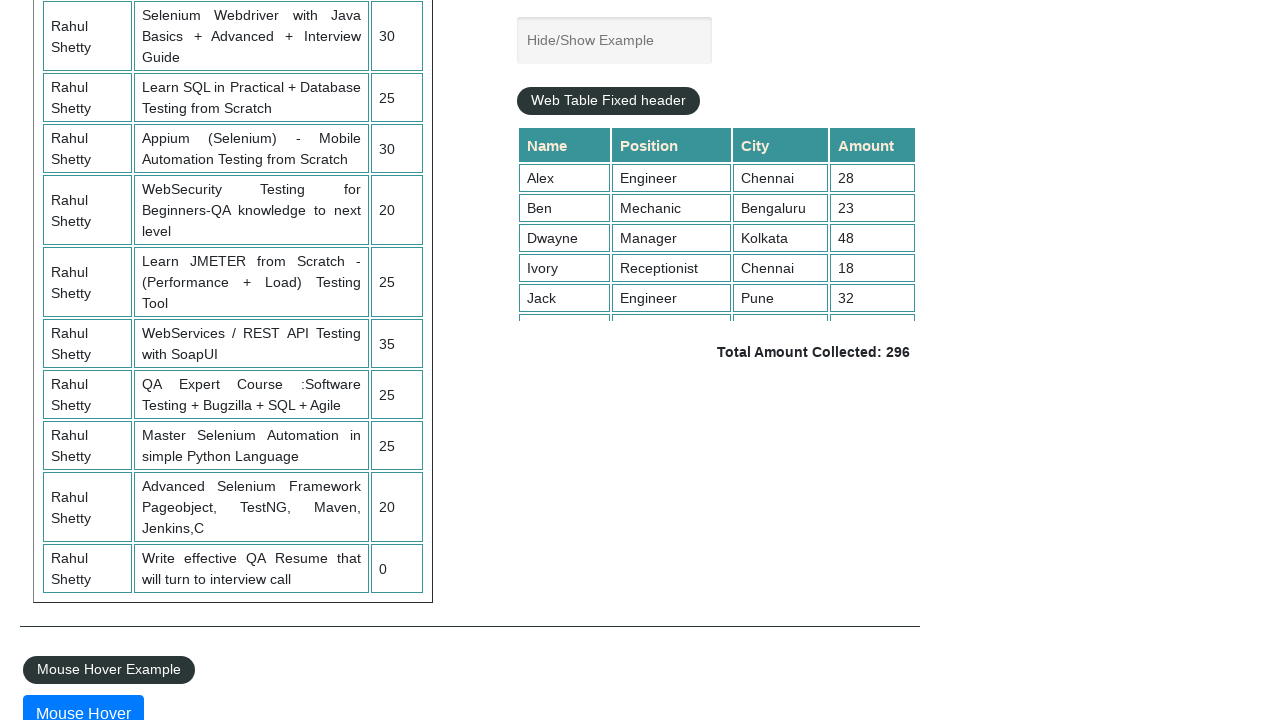